Tests dynamic dropdown selection for flight booking by selecting origin and destination cities

Starting URL: https://rahulshettyacademy.com/dropdownsPractise/

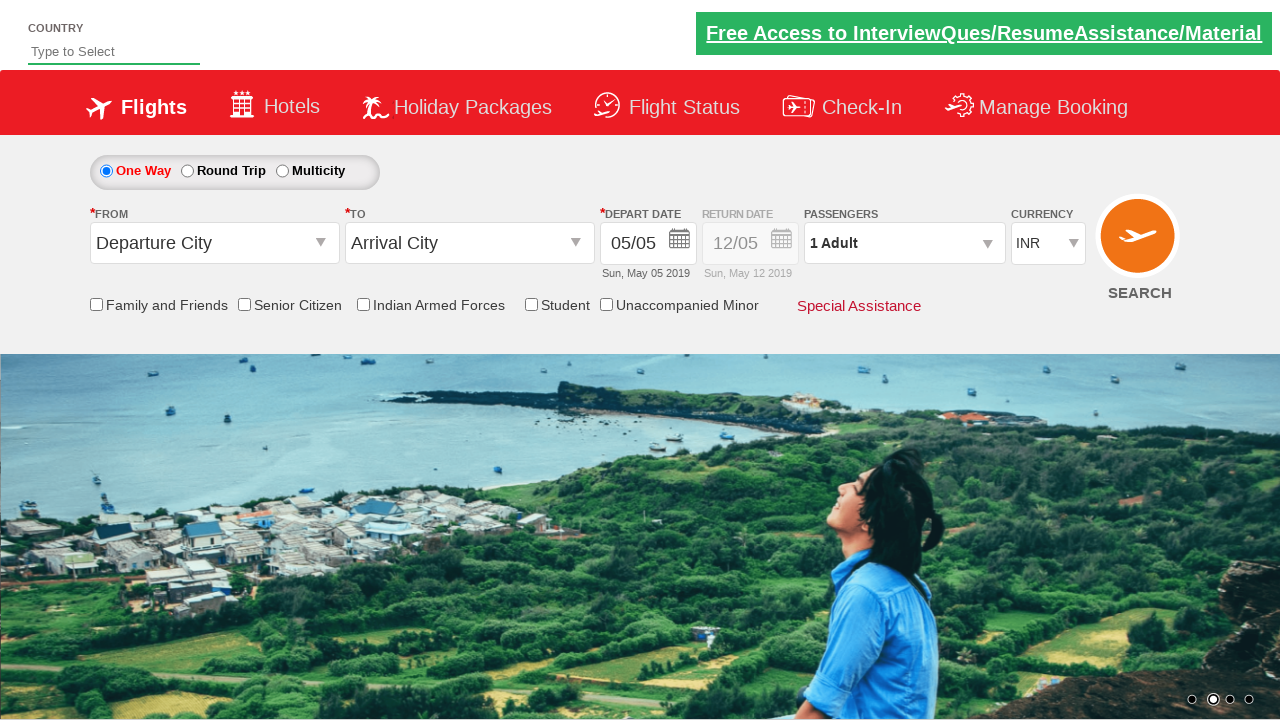

Clicked on origin station dropdown at (214, 243) on #ctl00_mainContent_ddl_originStation1_CTXT
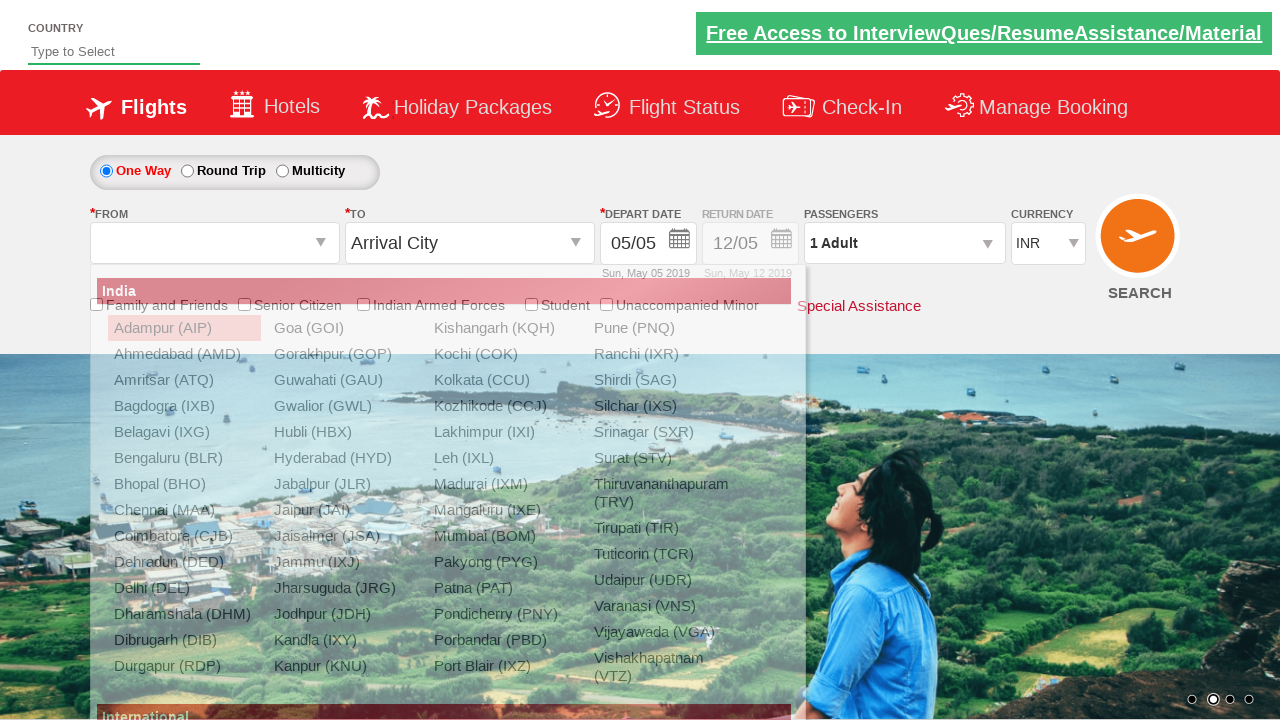

Selected Bengaluru (BLR) as origin city at (184, 458) on xpath=//a[@value='BLR']
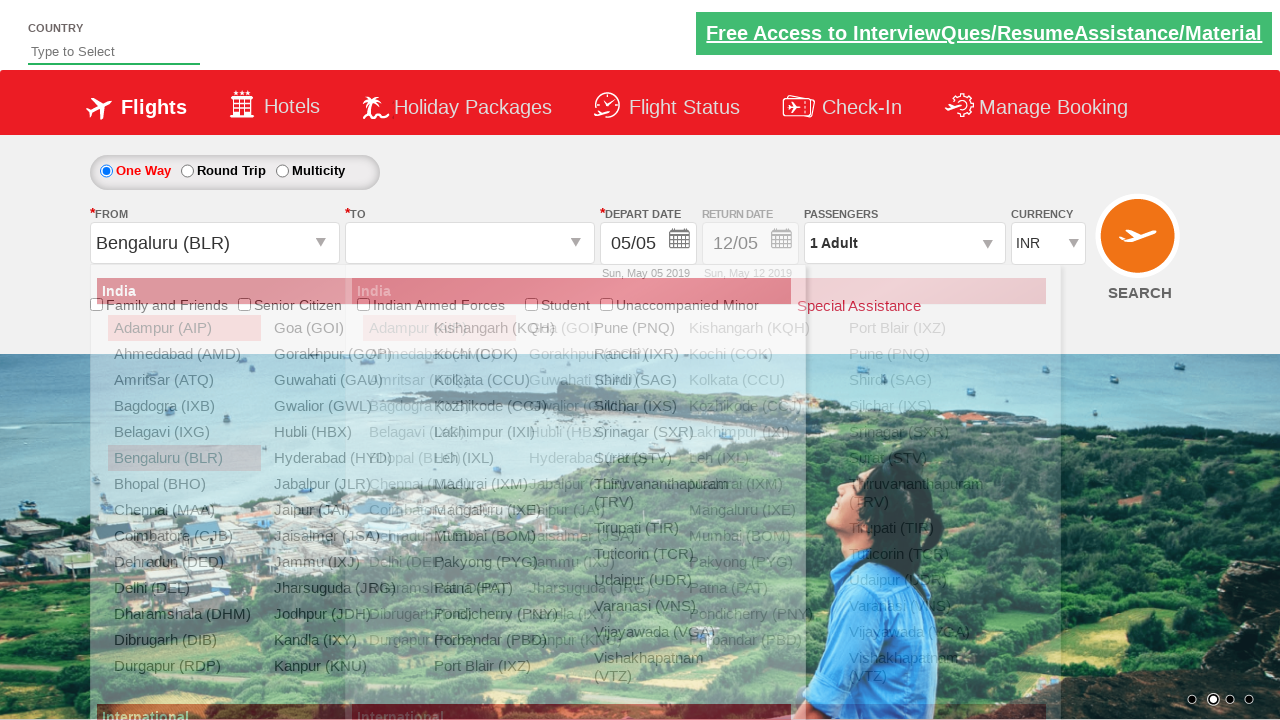

Waited for destination dropdown to update
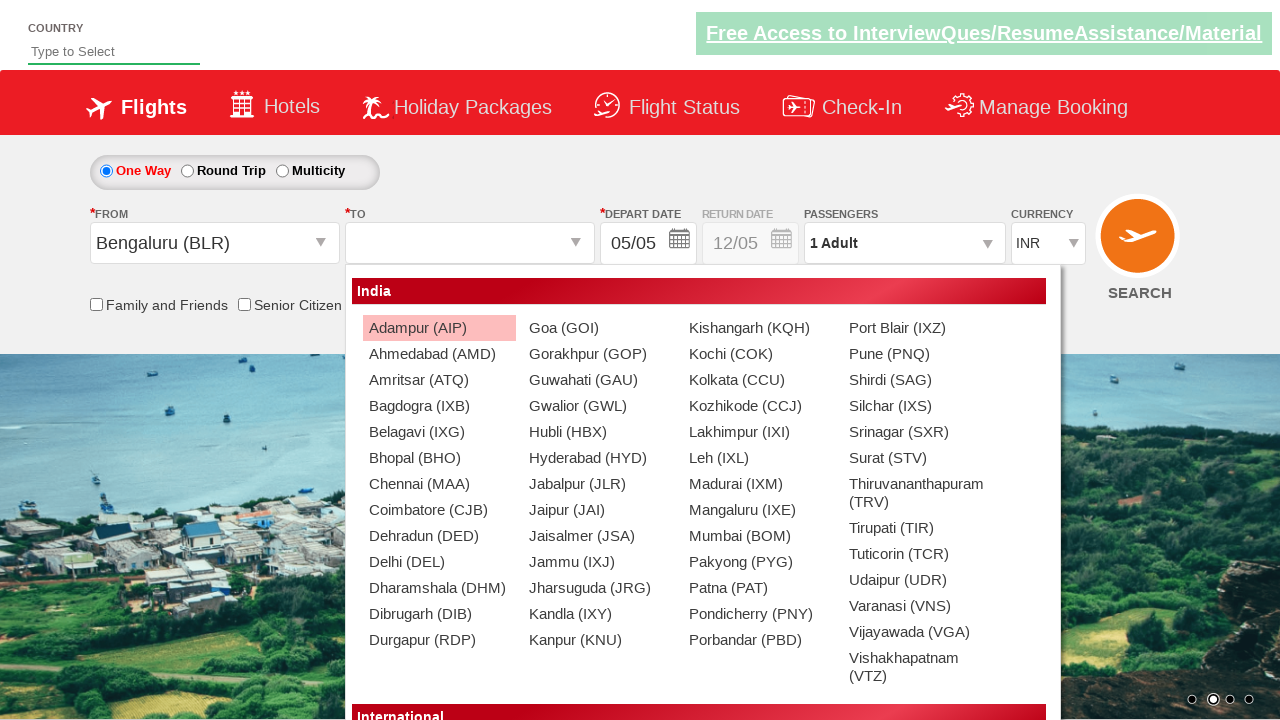

Selected Chennai (MAA) as destination city at (439, 484) on (//a[@value='MAA'])[2]
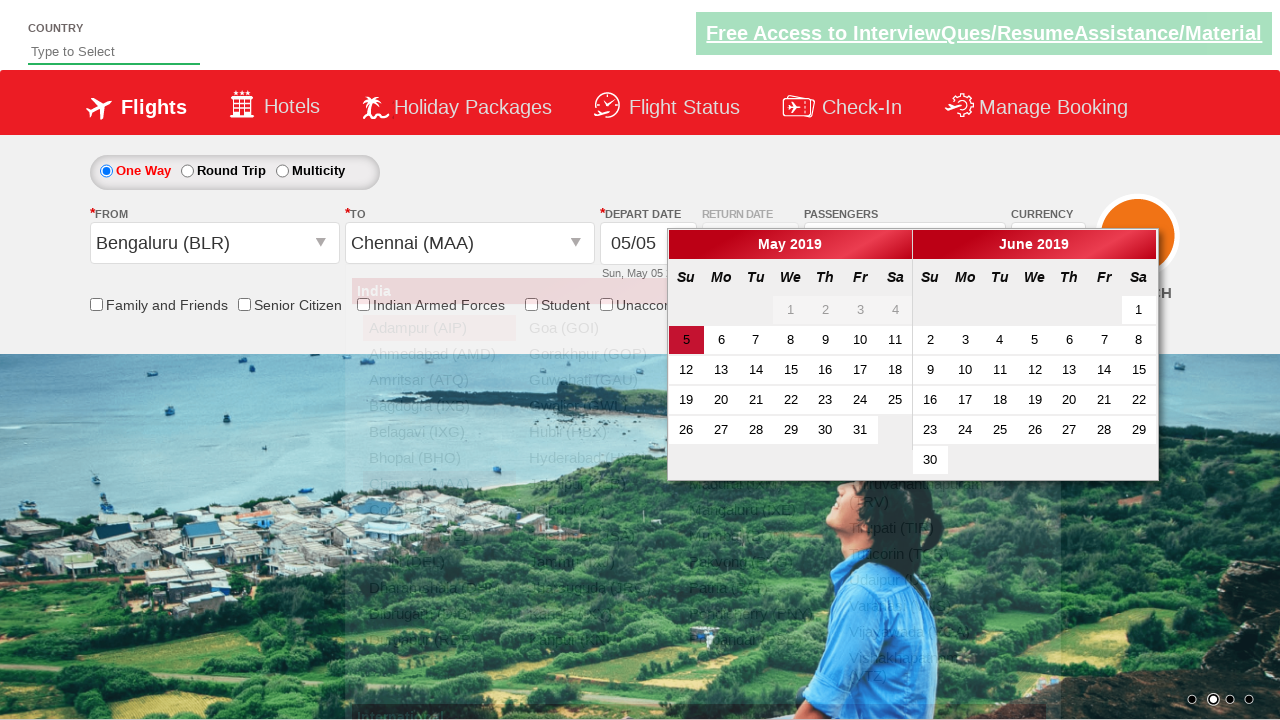

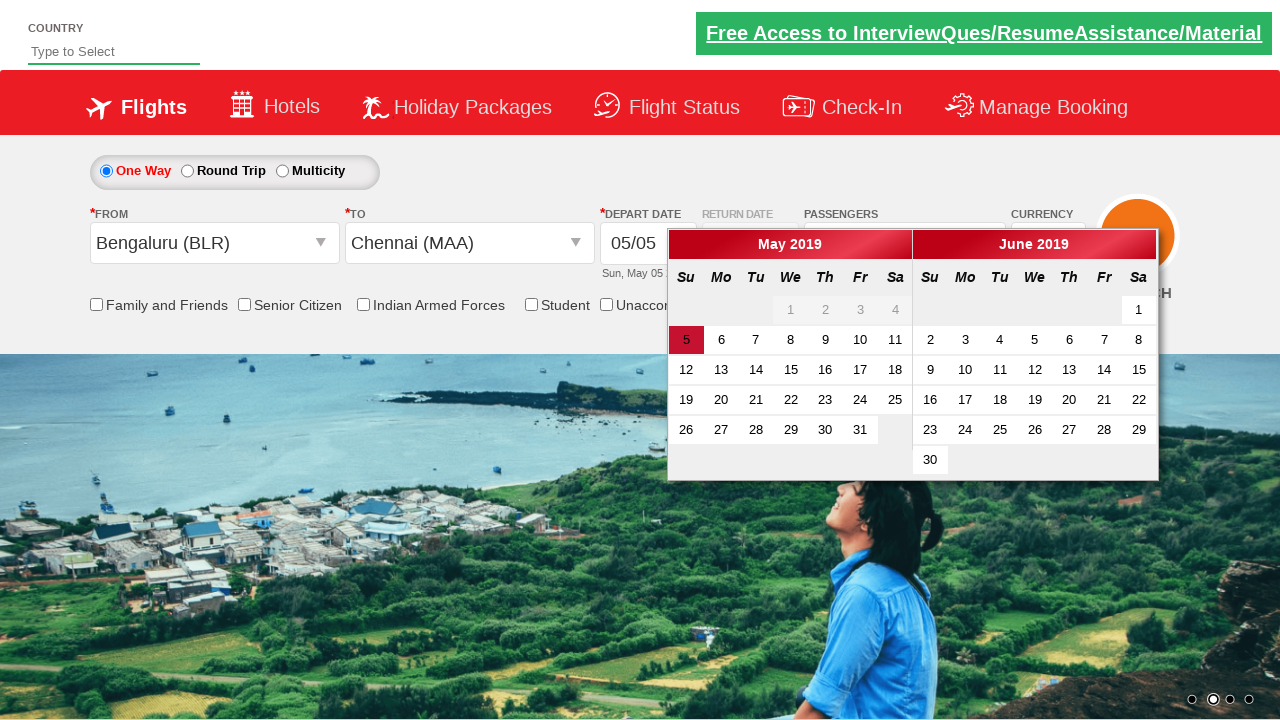